Tests a registration form by filling in first name, last name, email, phone, and address fields, then submits and verifies successful registration message.

Starting URL: http://suninjuly.github.io/registration1.html

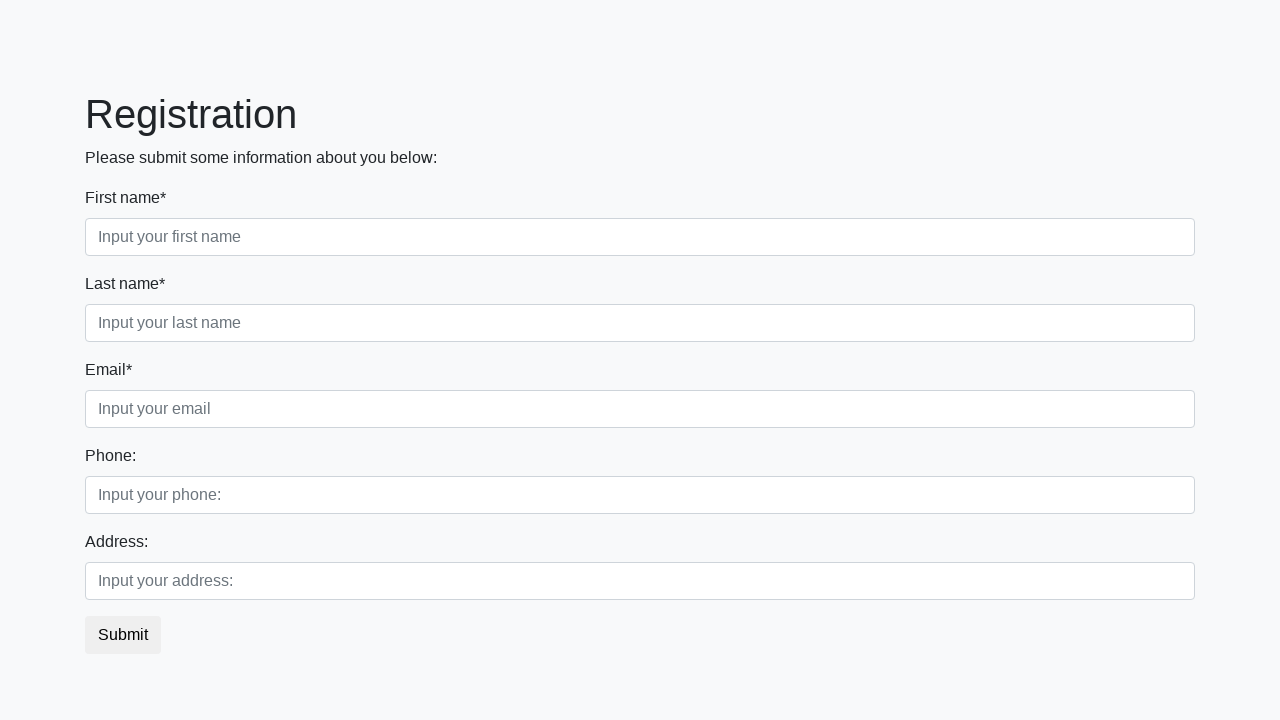

Filled first name field with 'Ivan' on [placeholder="Input your first name"]
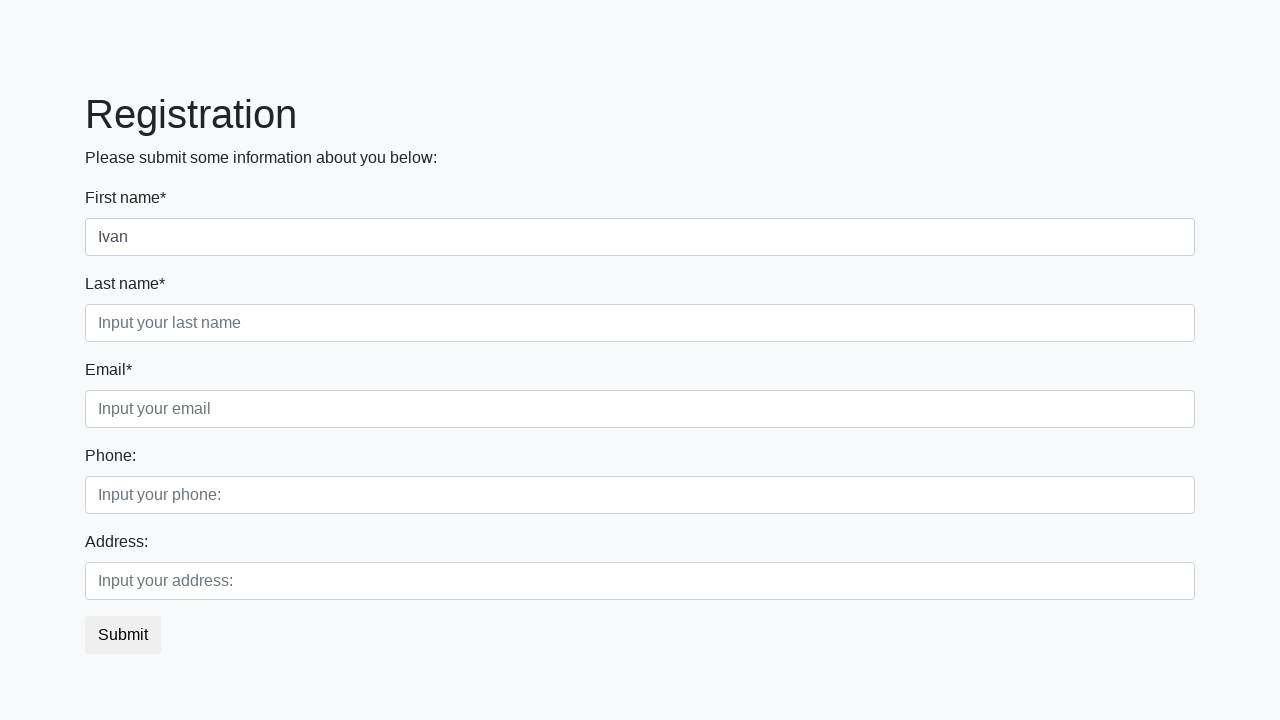

Filled last name field with 'Petrov' on [placeholder="Input your last name"]
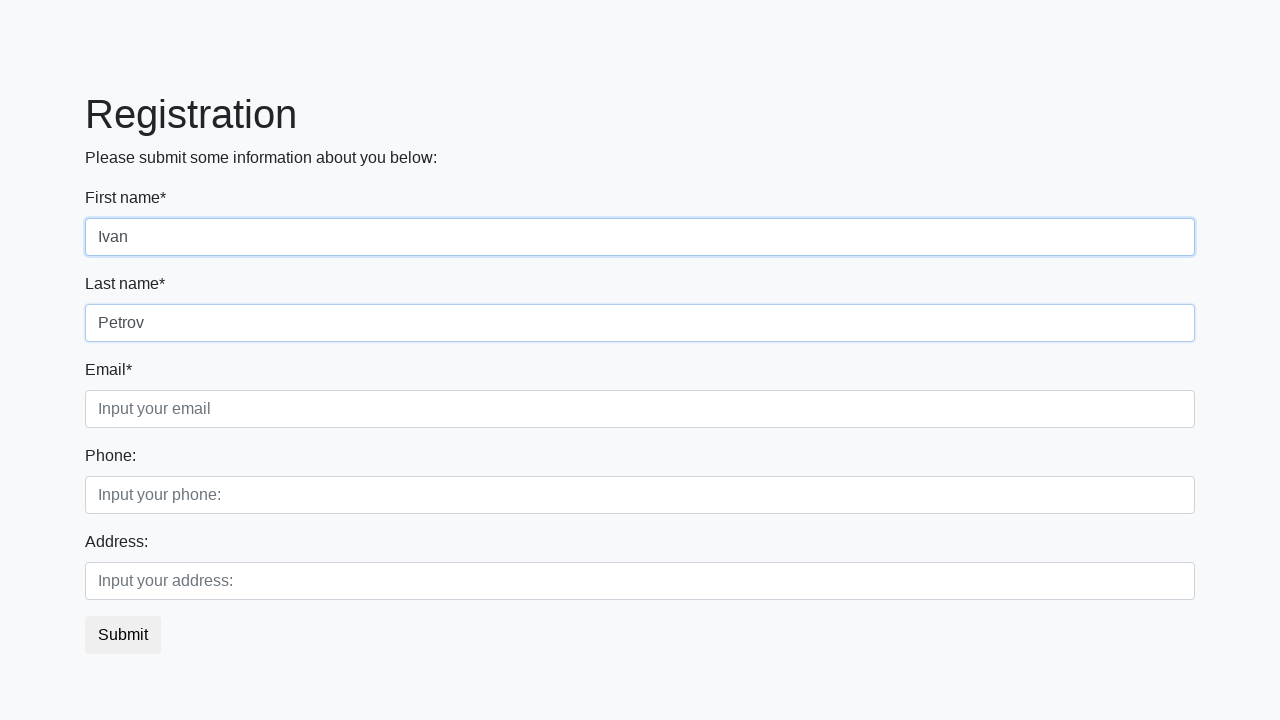

Filled email field with 'ivan.petrov@mail.ru' on [placeholder="Input your email"]
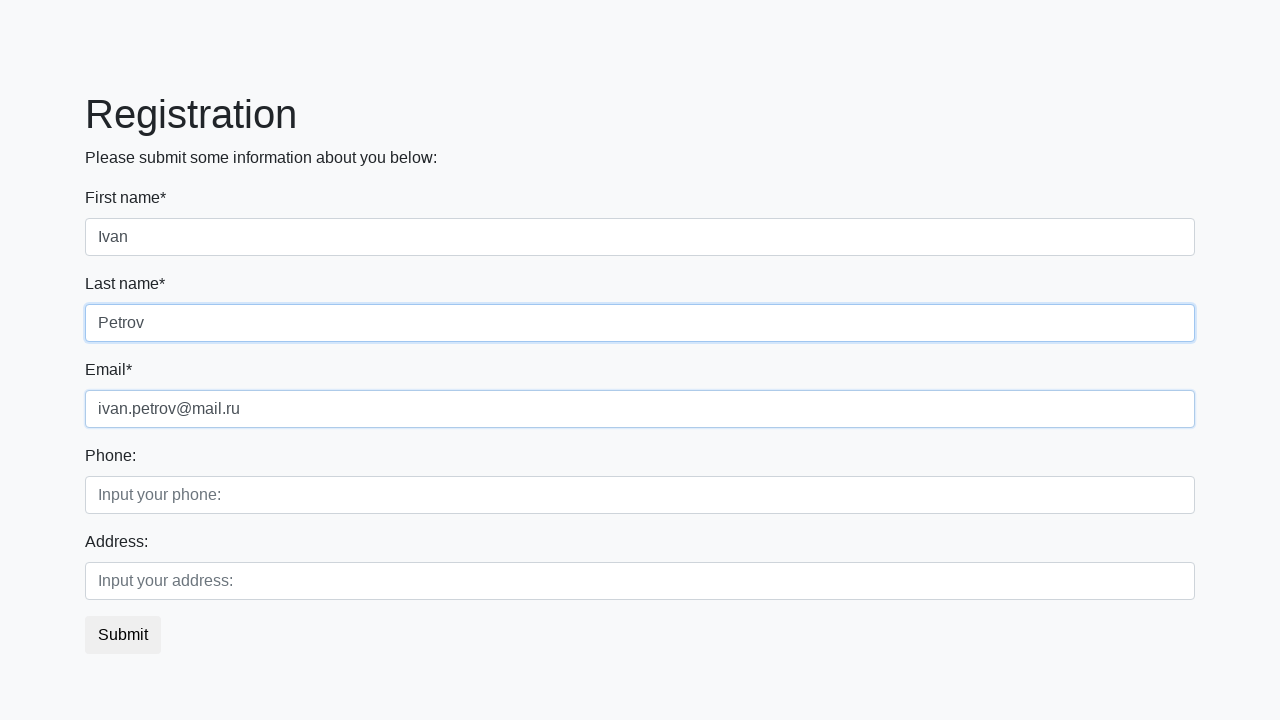

Filled phone field with '89998887766' on [placeholder="Input your phone:"]
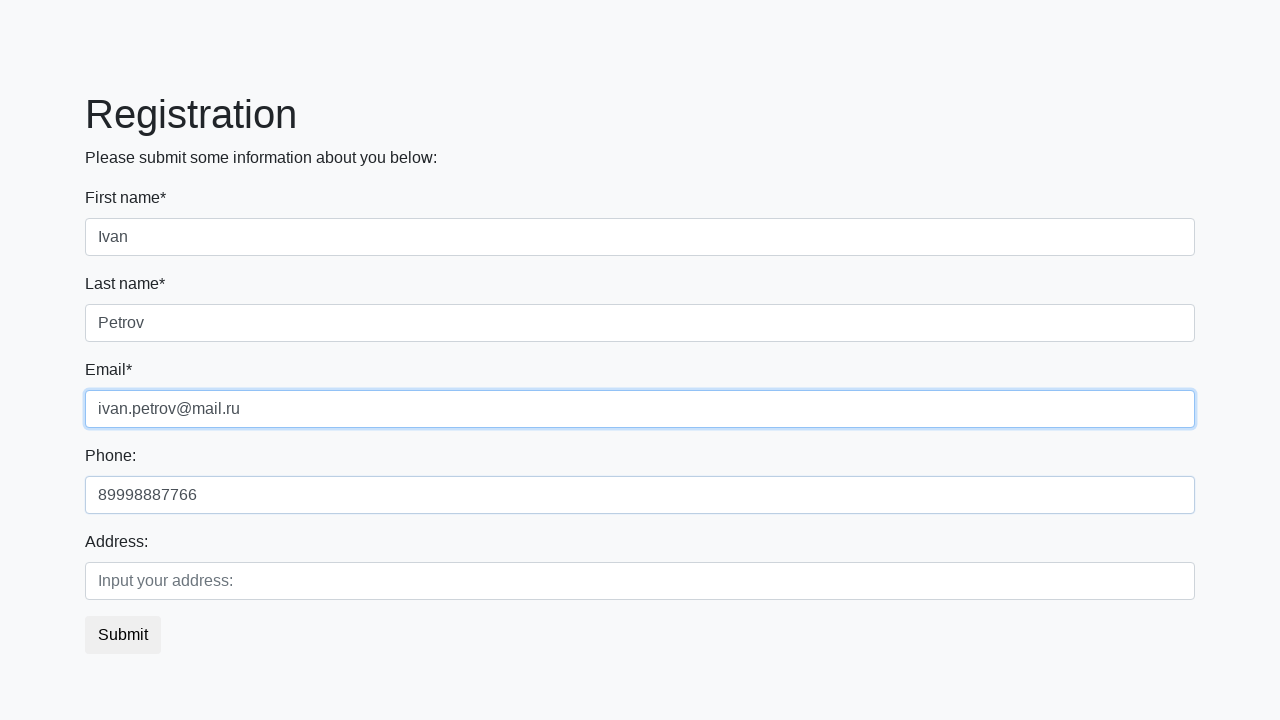

Filled address field with 'Russia,Moscow' on [placeholder="Input your address:"]
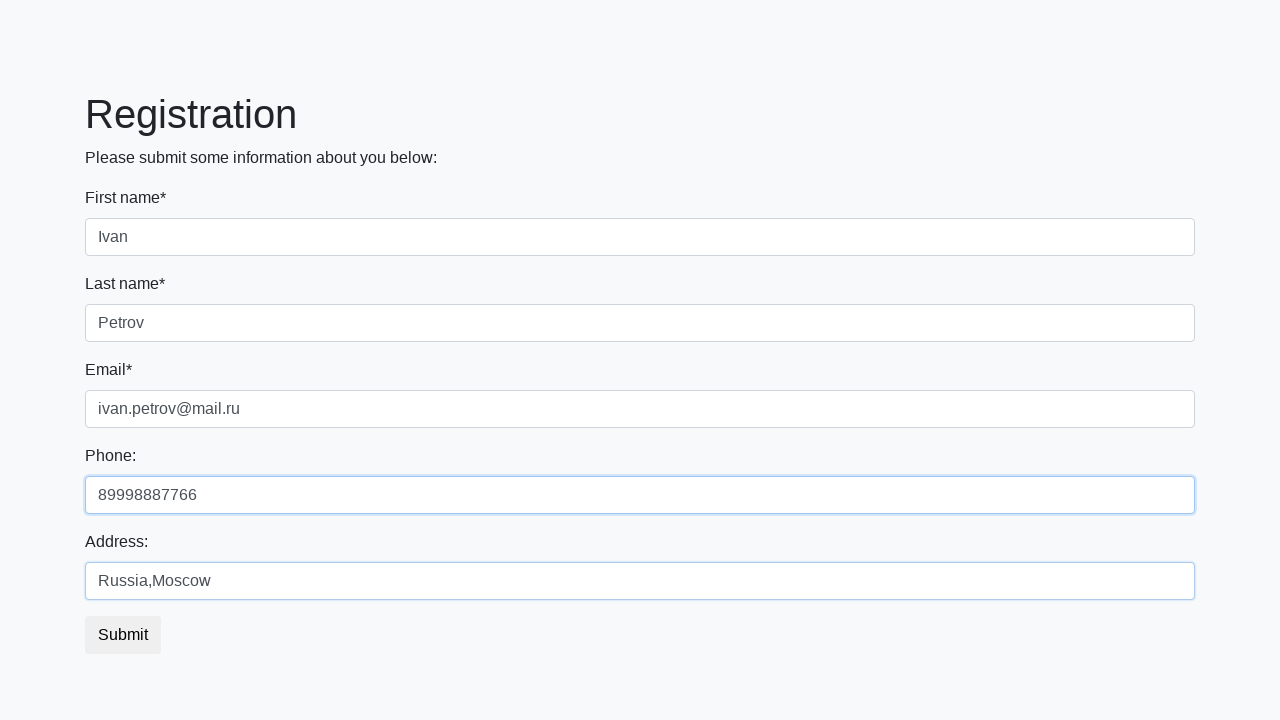

Clicked Submit button at (123, 635) on xpath=//button[contains(text(), 'Submit')]
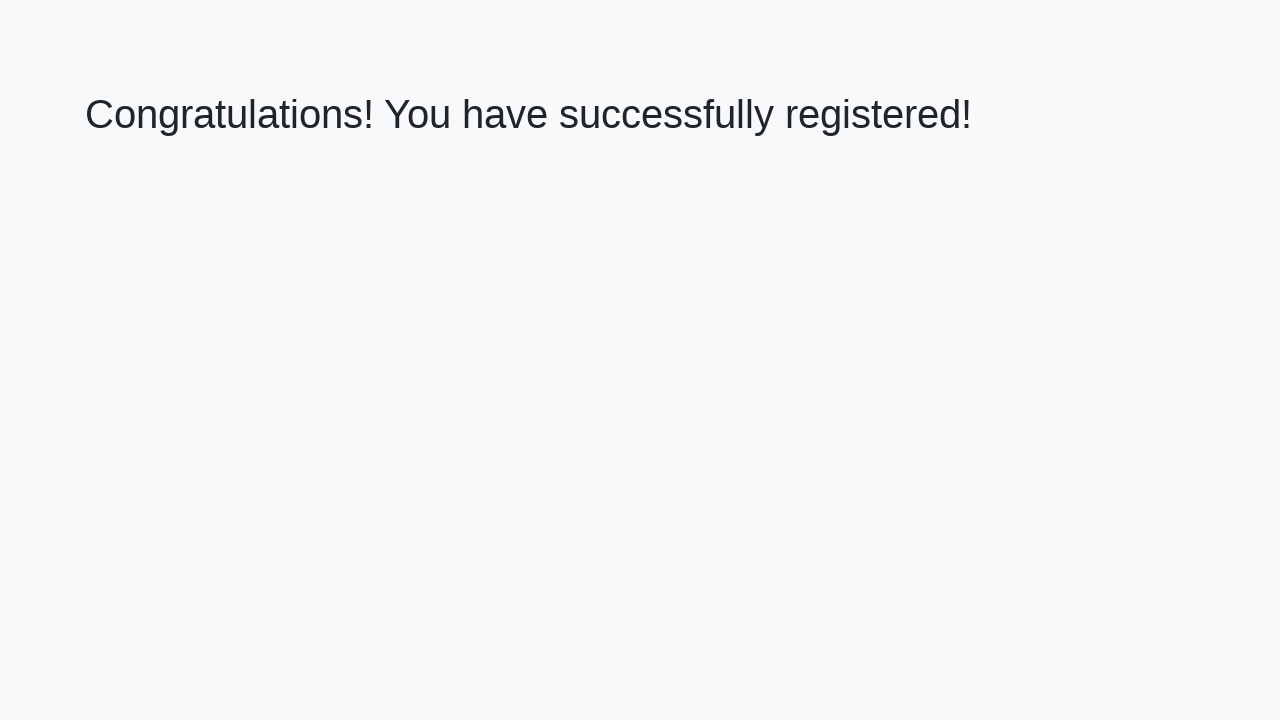

Waited for success message heading to appear
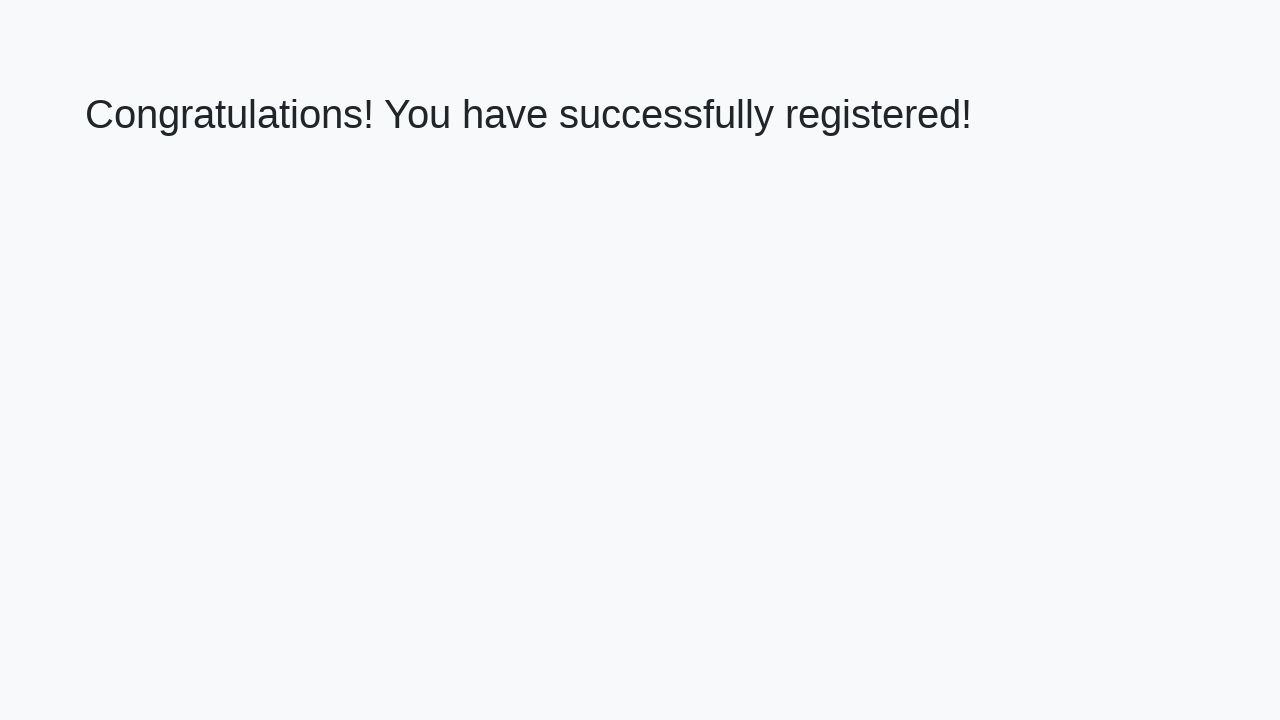

Retrieved success message text: 'Congratulations! You have successfully registered!'
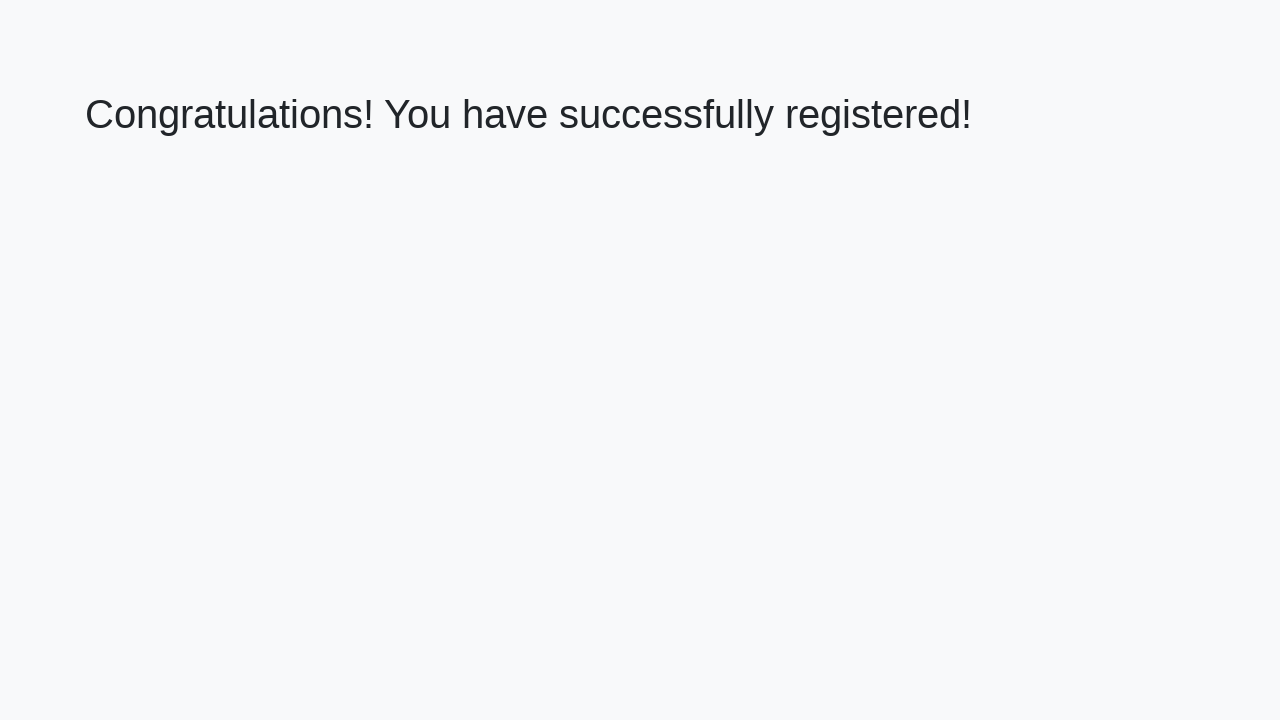

Verified successful registration message
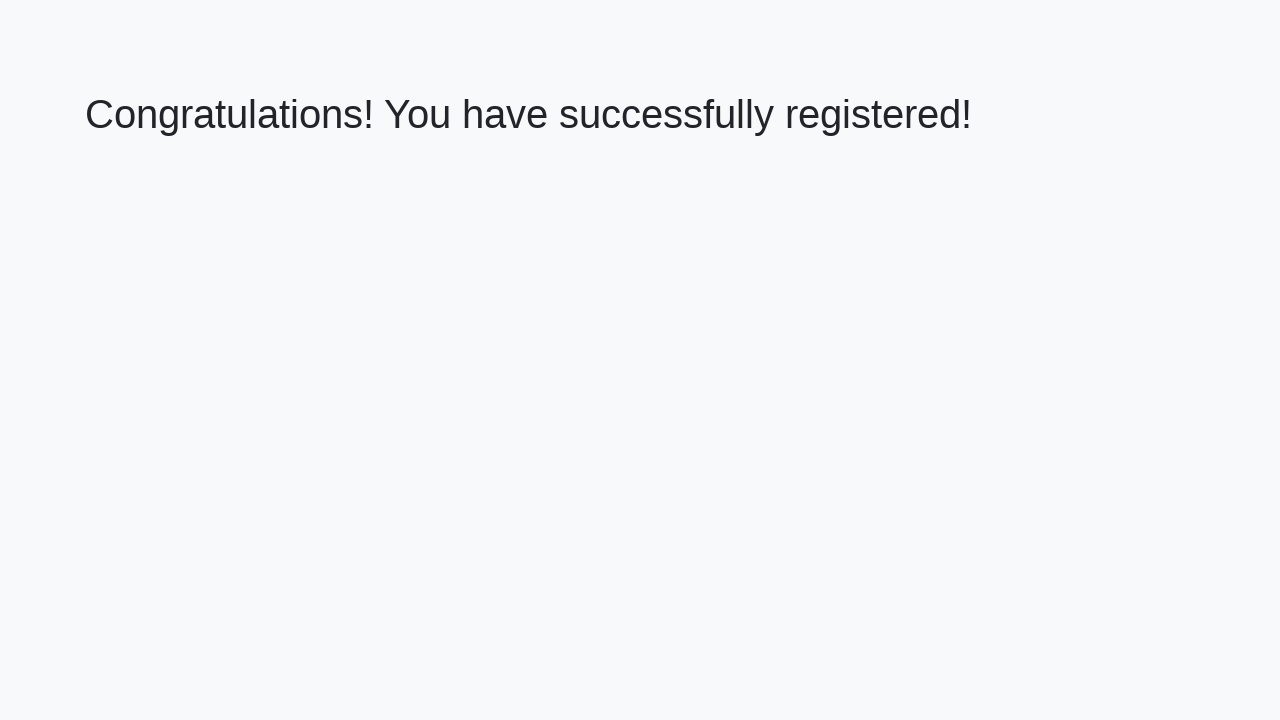

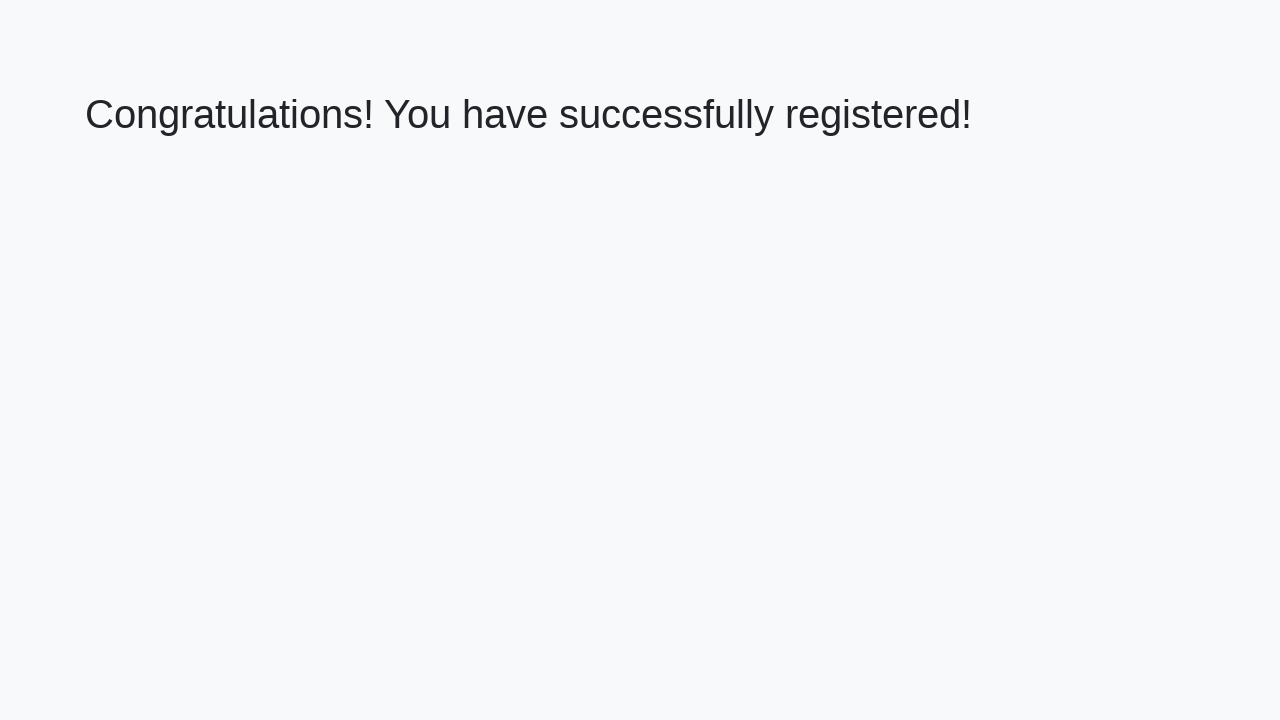